Tests filtering to display only active (incomplete) items using the Active link

Starting URL: https://demo.playwright.dev/todomvc

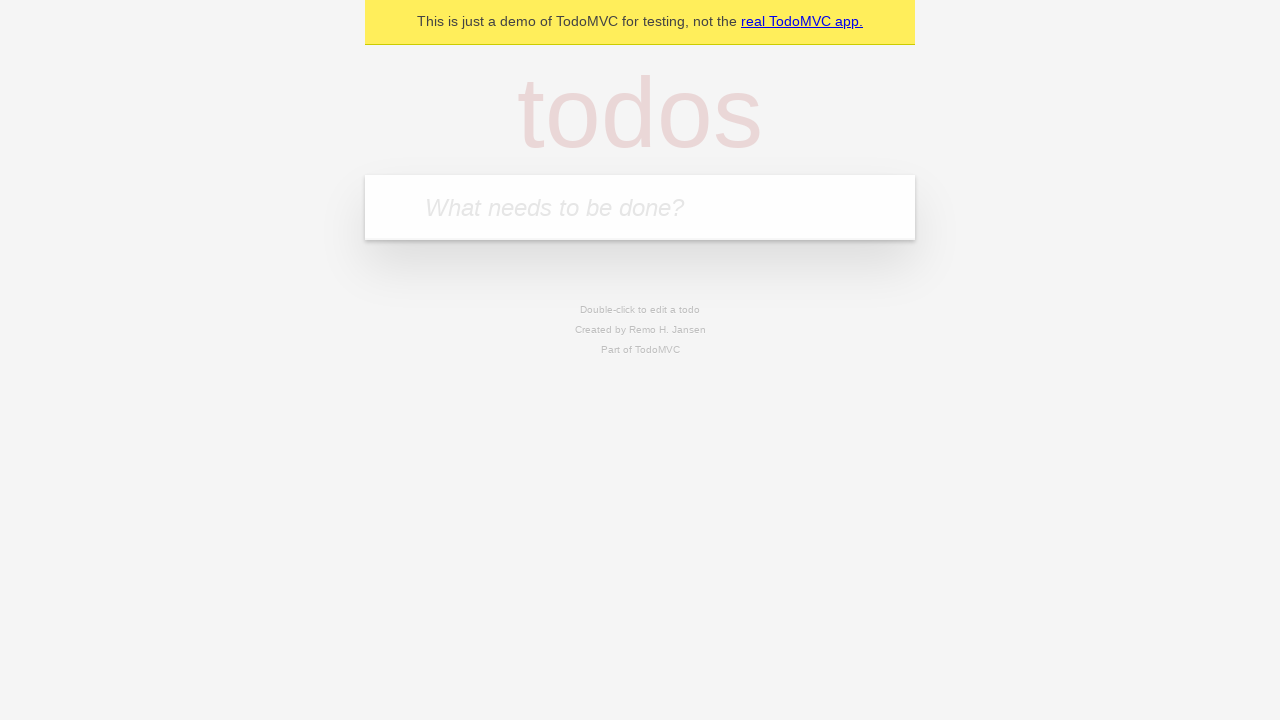

Filled todo input with 'buy some cheese' on internal:attr=[placeholder="What needs to be done?"i]
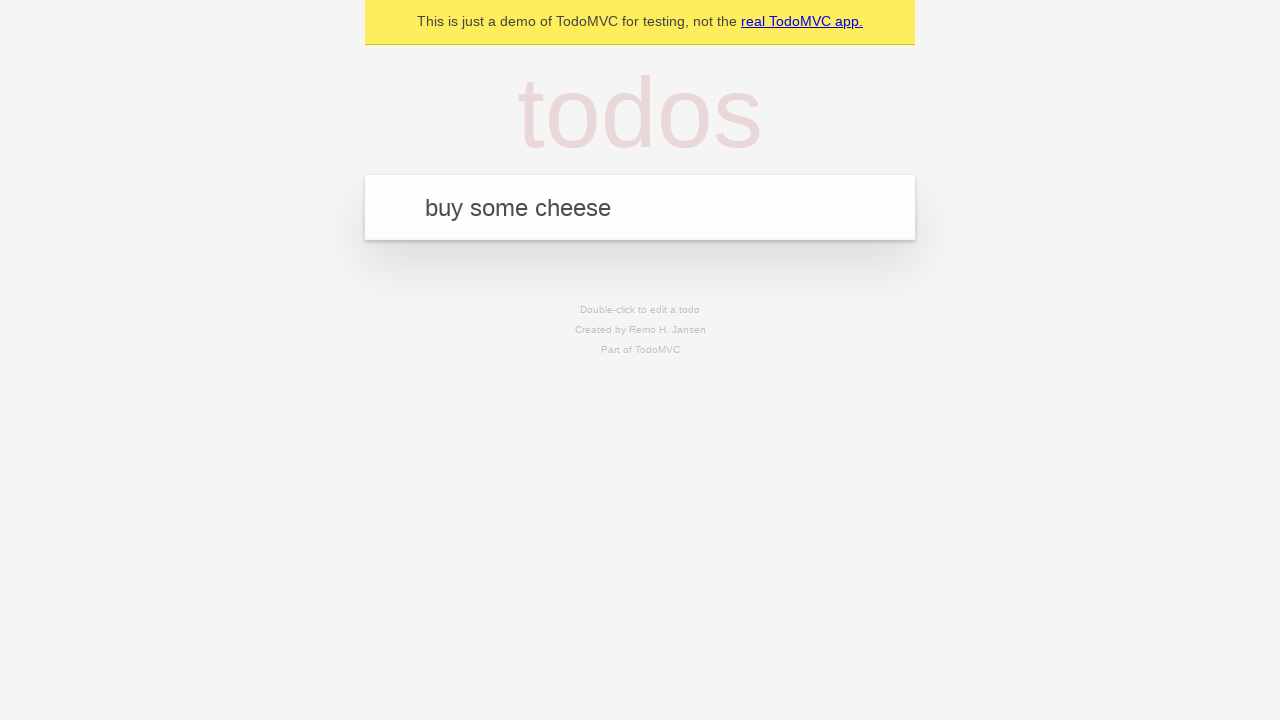

Pressed Enter to create todo 'buy some cheese' on internal:attr=[placeholder="What needs to be done?"i]
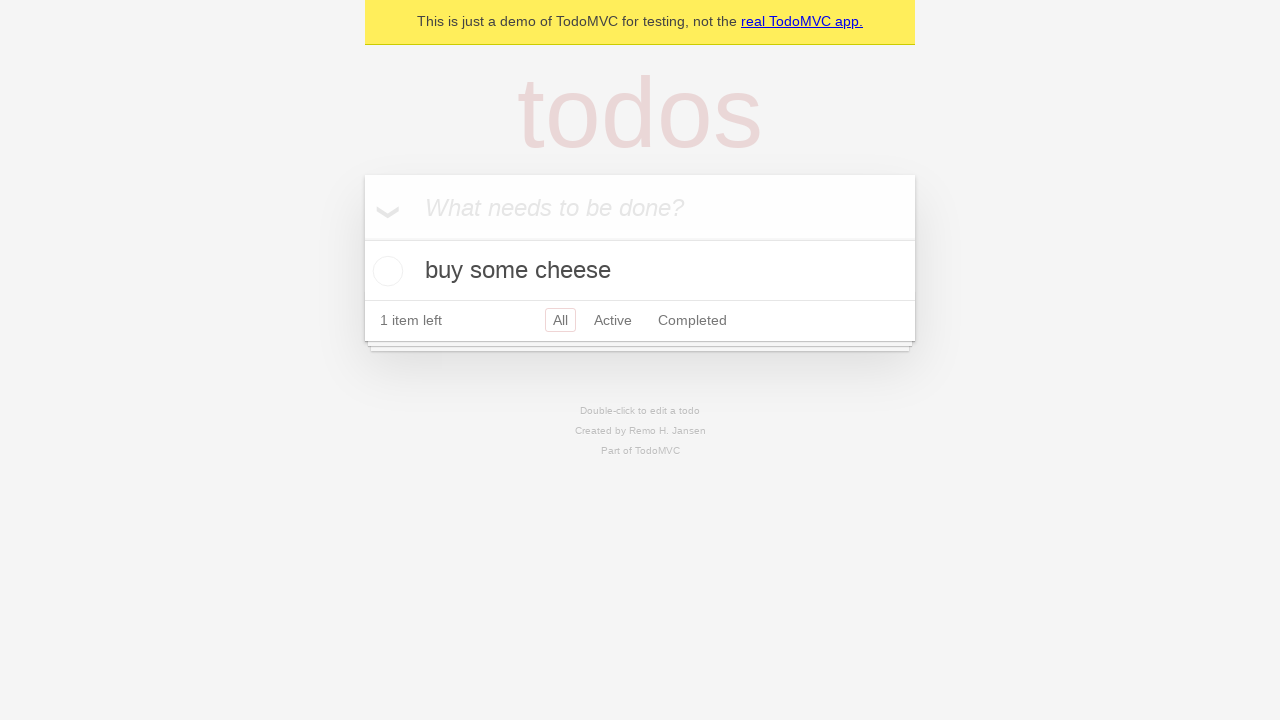

Filled todo input with 'feed the cat' on internal:attr=[placeholder="What needs to be done?"i]
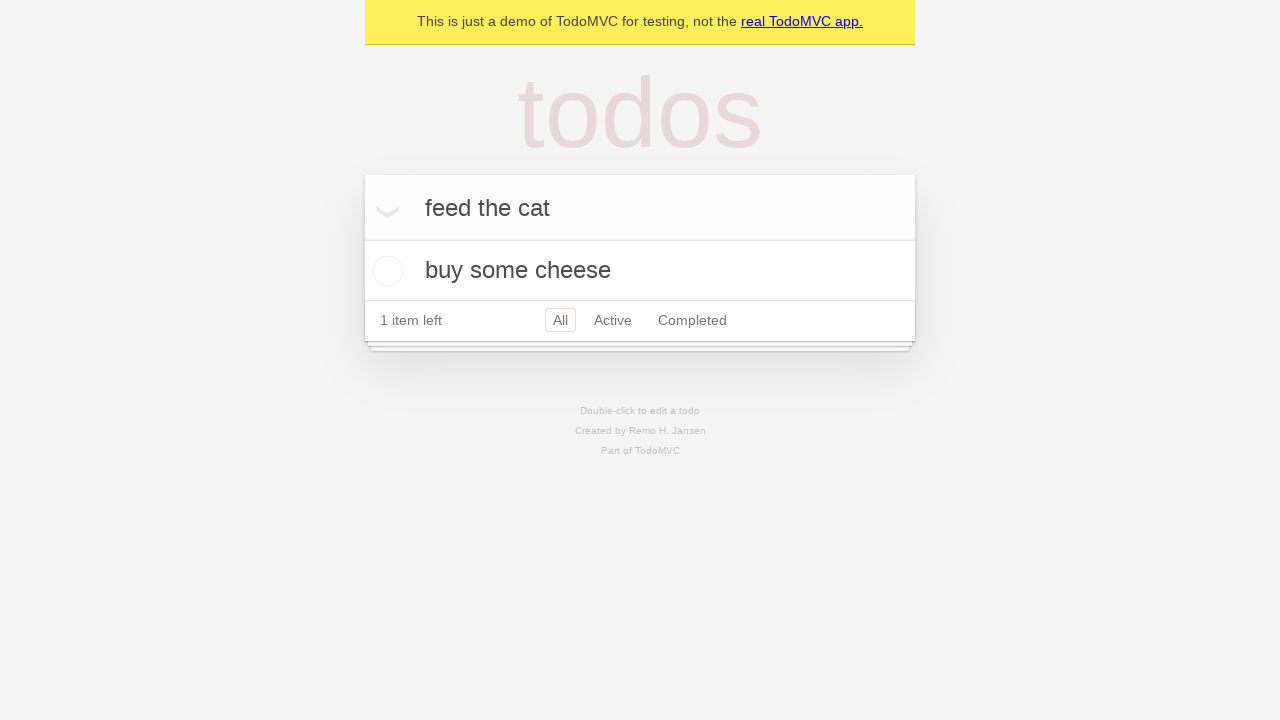

Pressed Enter to create todo 'feed the cat' on internal:attr=[placeholder="What needs to be done?"i]
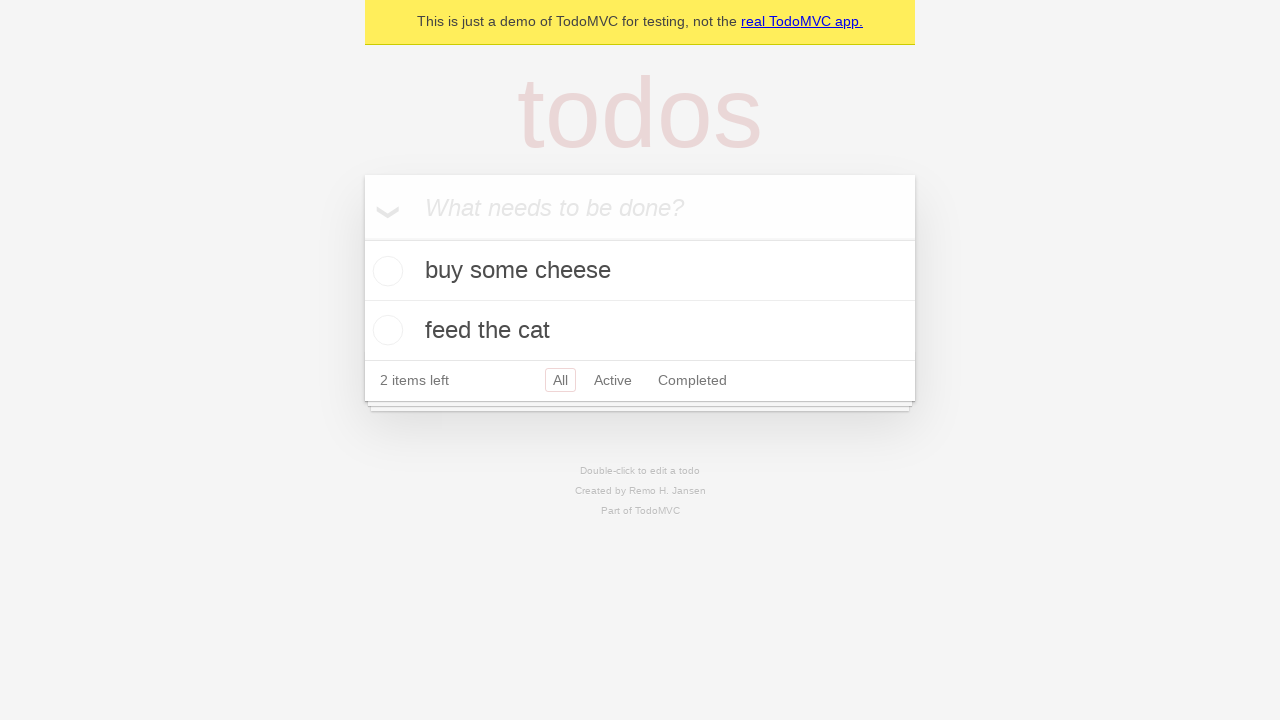

Filled todo input with 'book a doctors appointment' on internal:attr=[placeholder="What needs to be done?"i]
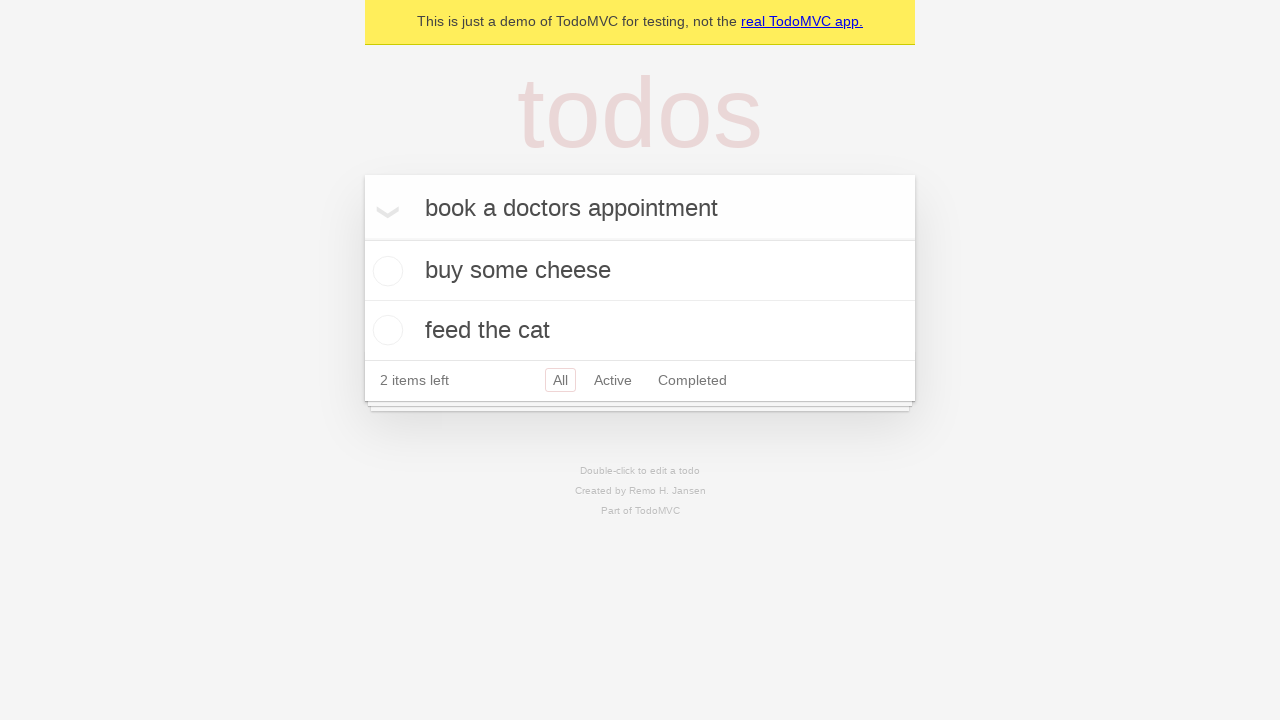

Pressed Enter to create todo 'book a doctors appointment' on internal:attr=[placeholder="What needs to be done?"i]
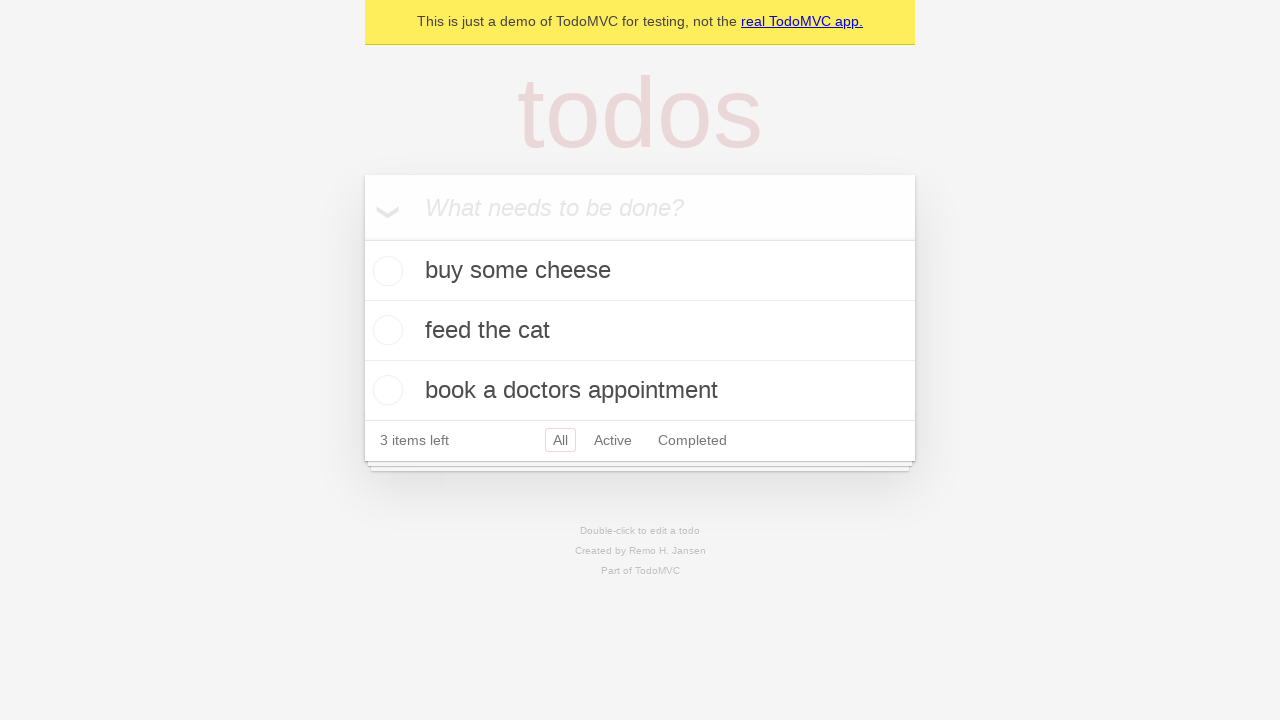

All 3 todo items loaded
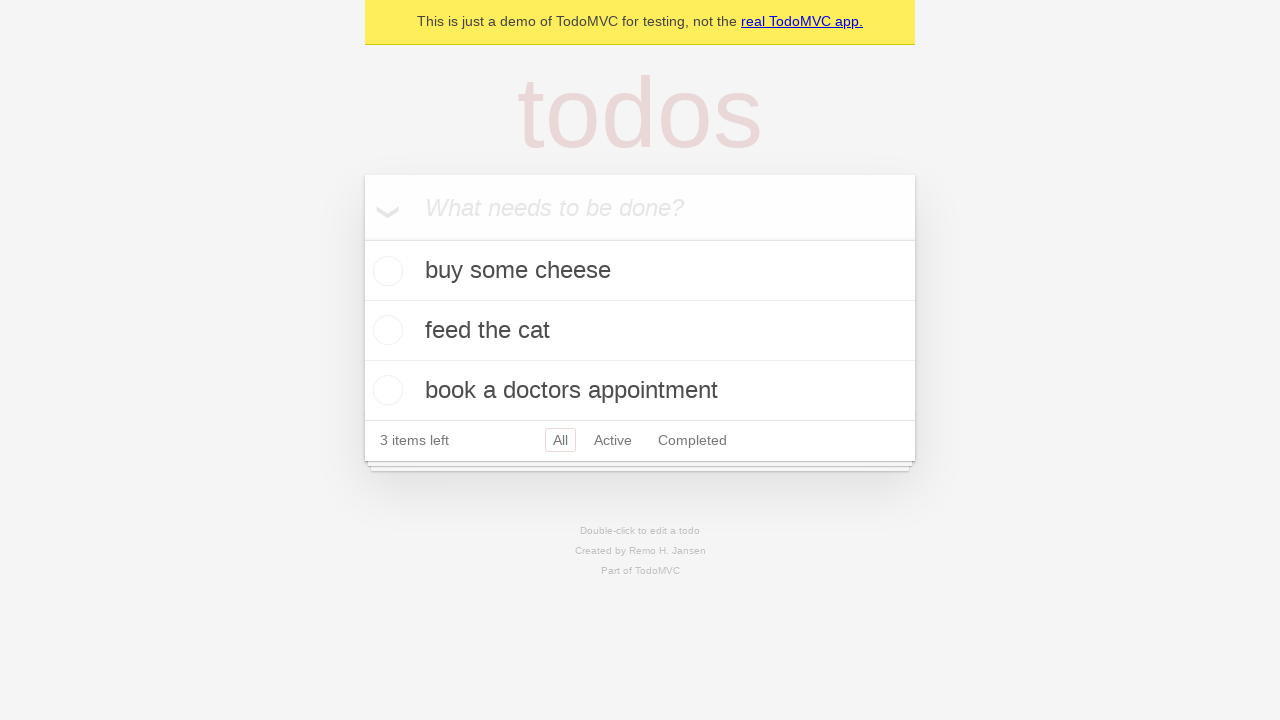

Checked the second todo item (feed the cat) at (385, 330) on internal:testid=[data-testid="todo-item"s] >> nth=1 >> internal:role=checkbox
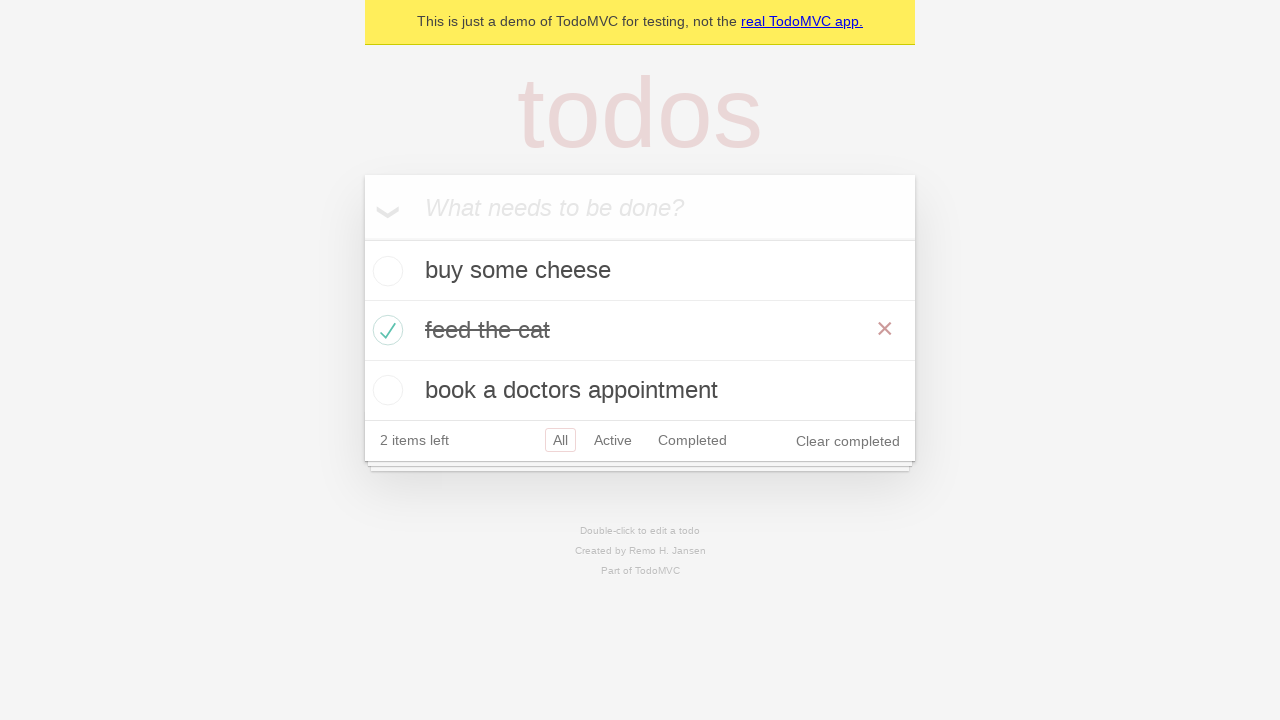

Clicked the Active filter link to display only incomplete items at (613, 440) on internal:role=link[name="Active"i]
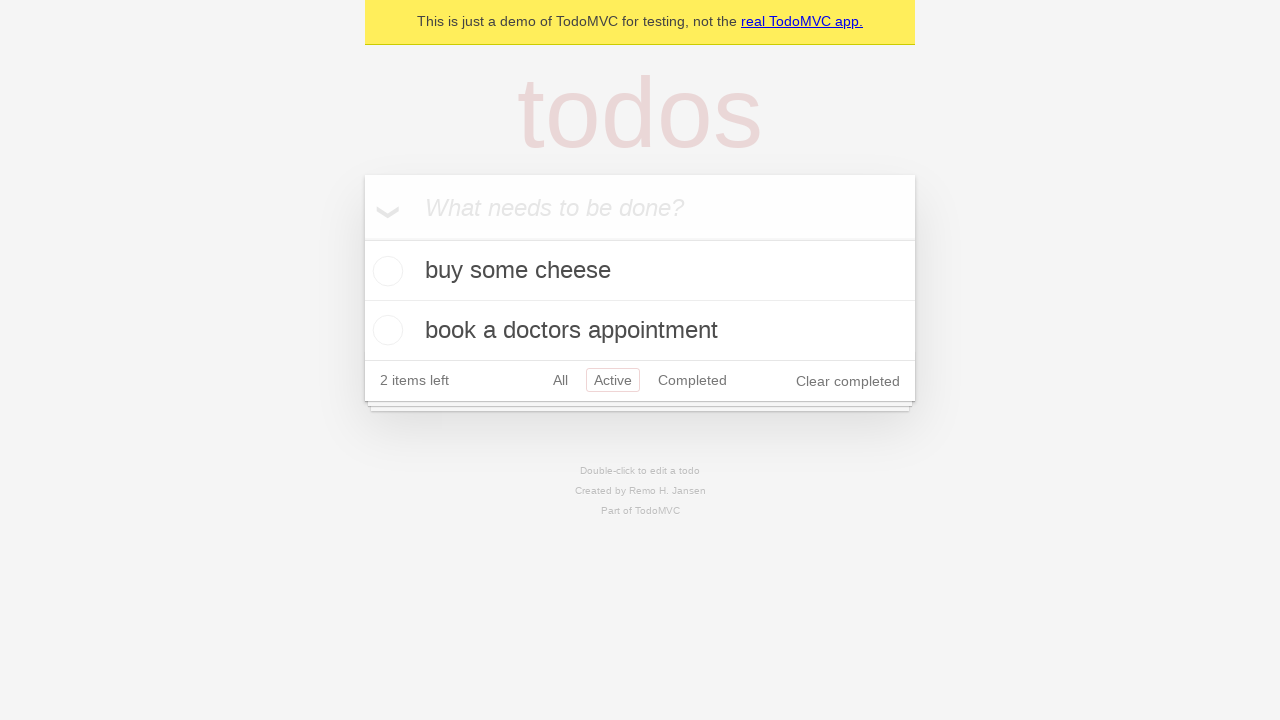

Active filter applied - 2 incomplete todos displayed
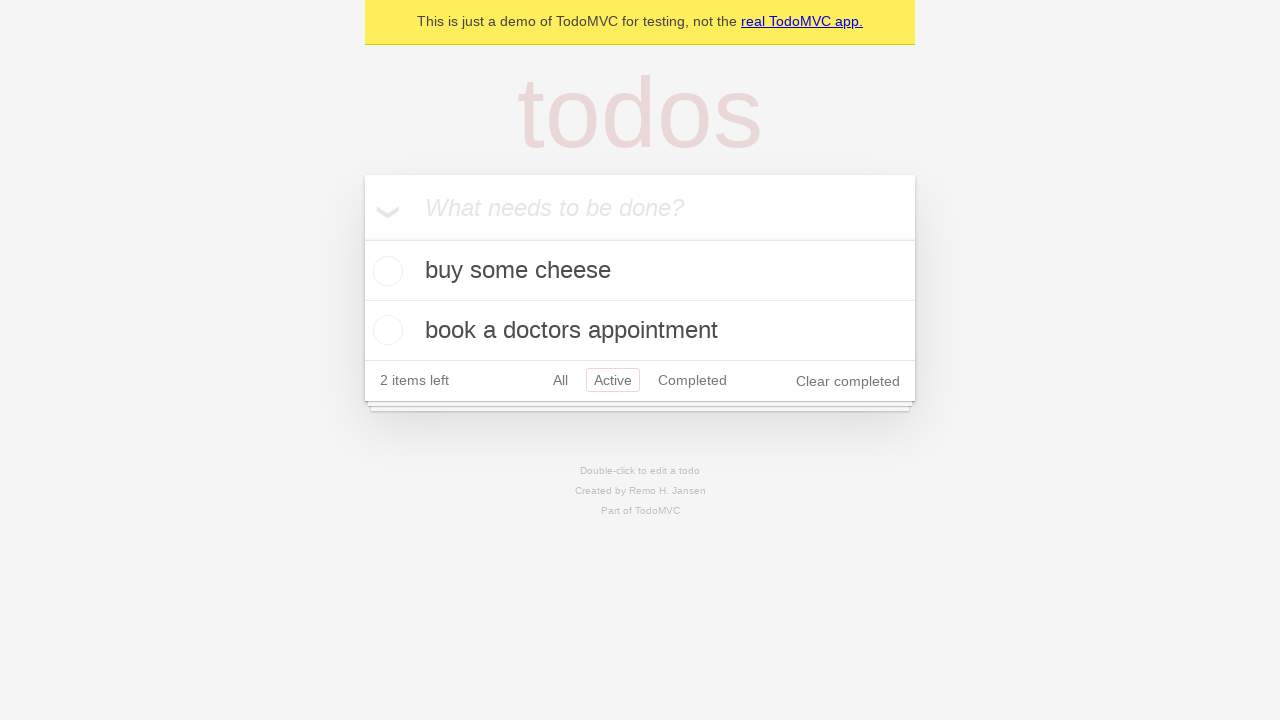

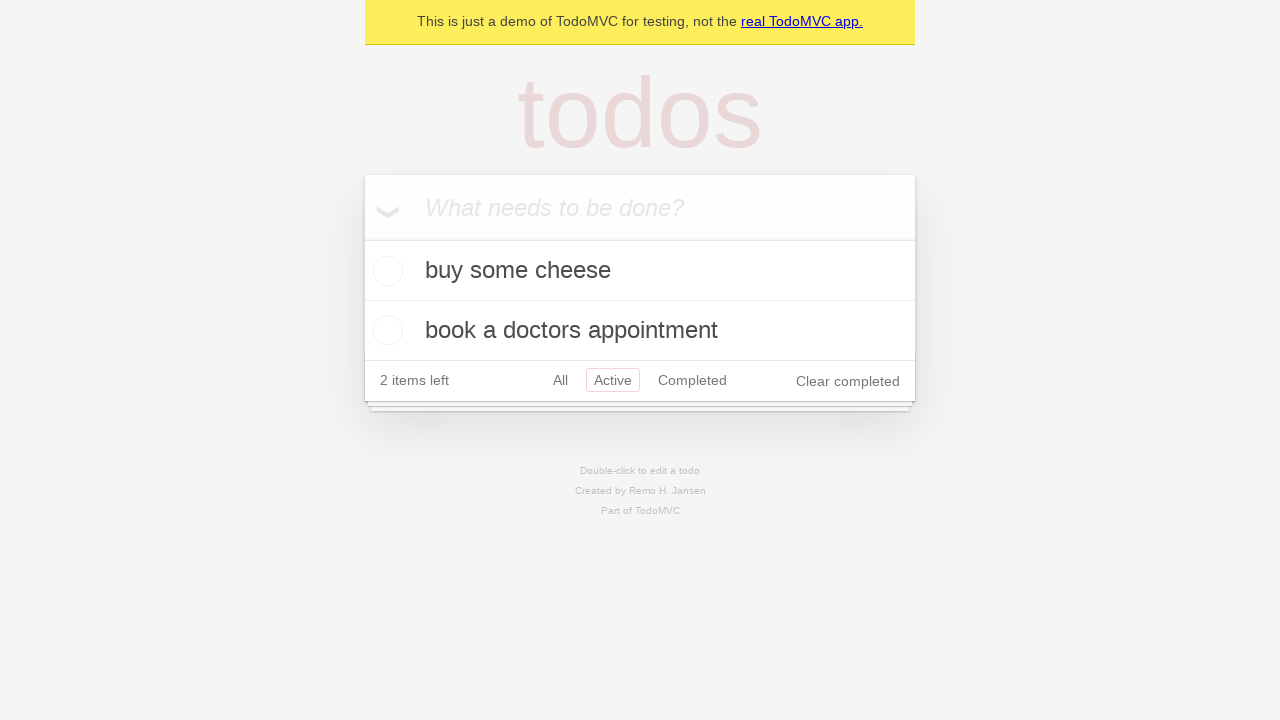